Navigates to wisequarter.com and verifies that the page title contains "Wise Quarter"

Starting URL: https://wisequarter.com

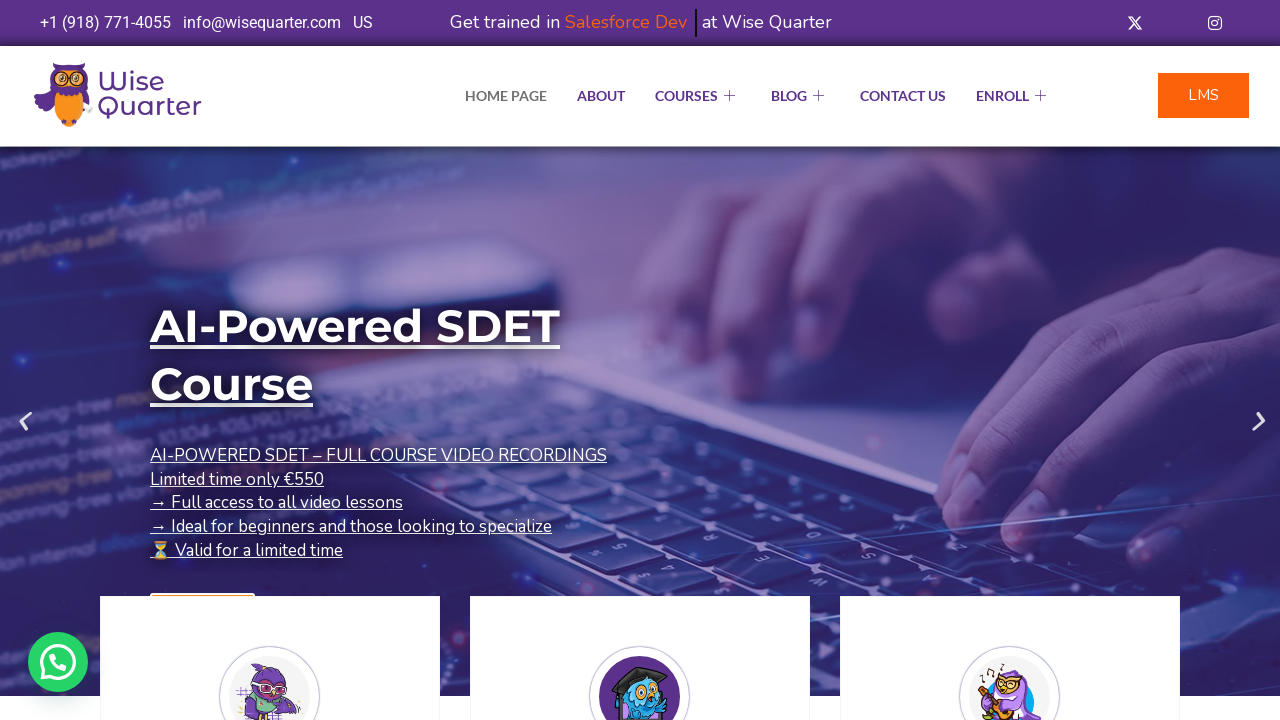

Navigated to https://wisequarter.com
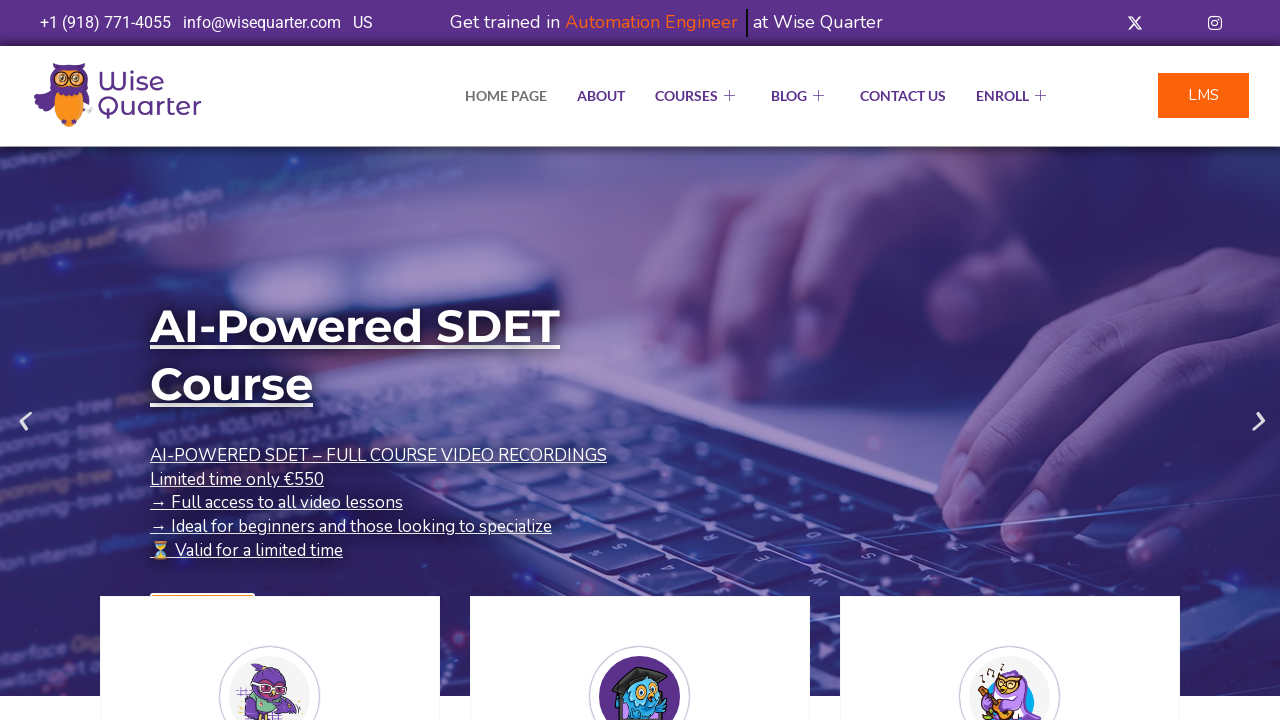

Page reached domcontentloaded state
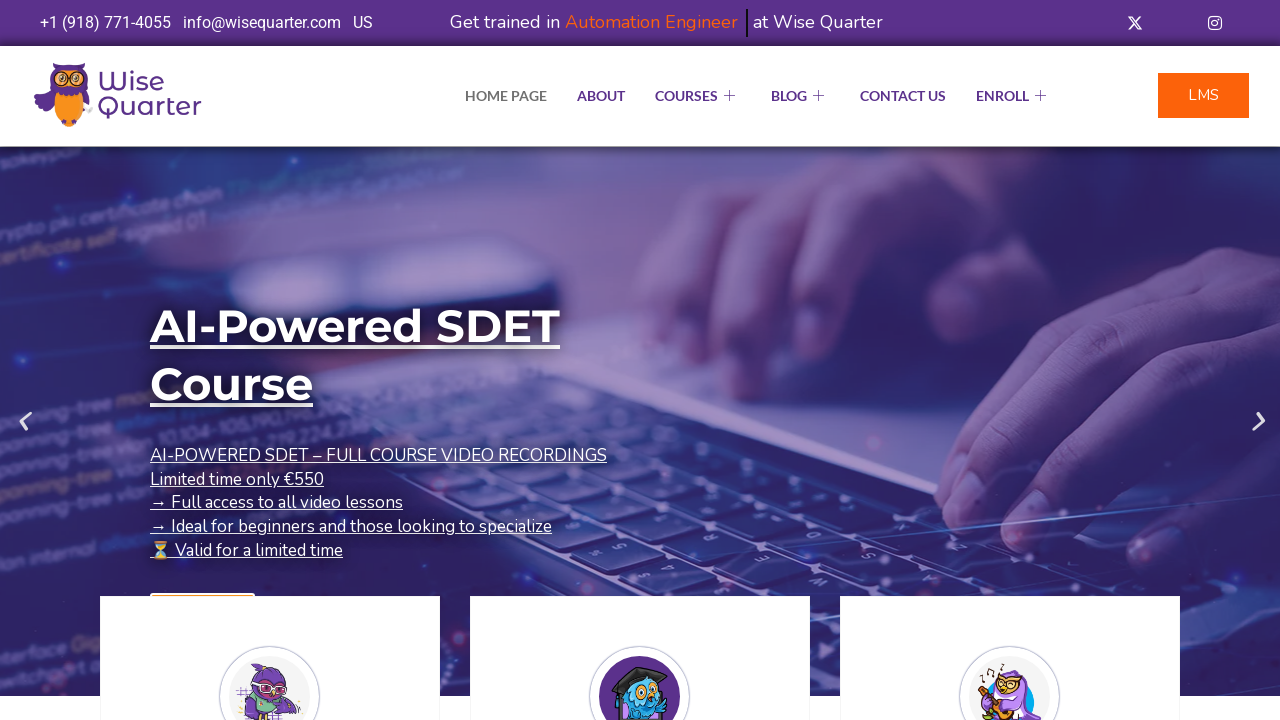

Verified page title contains 'Wise Quarter'
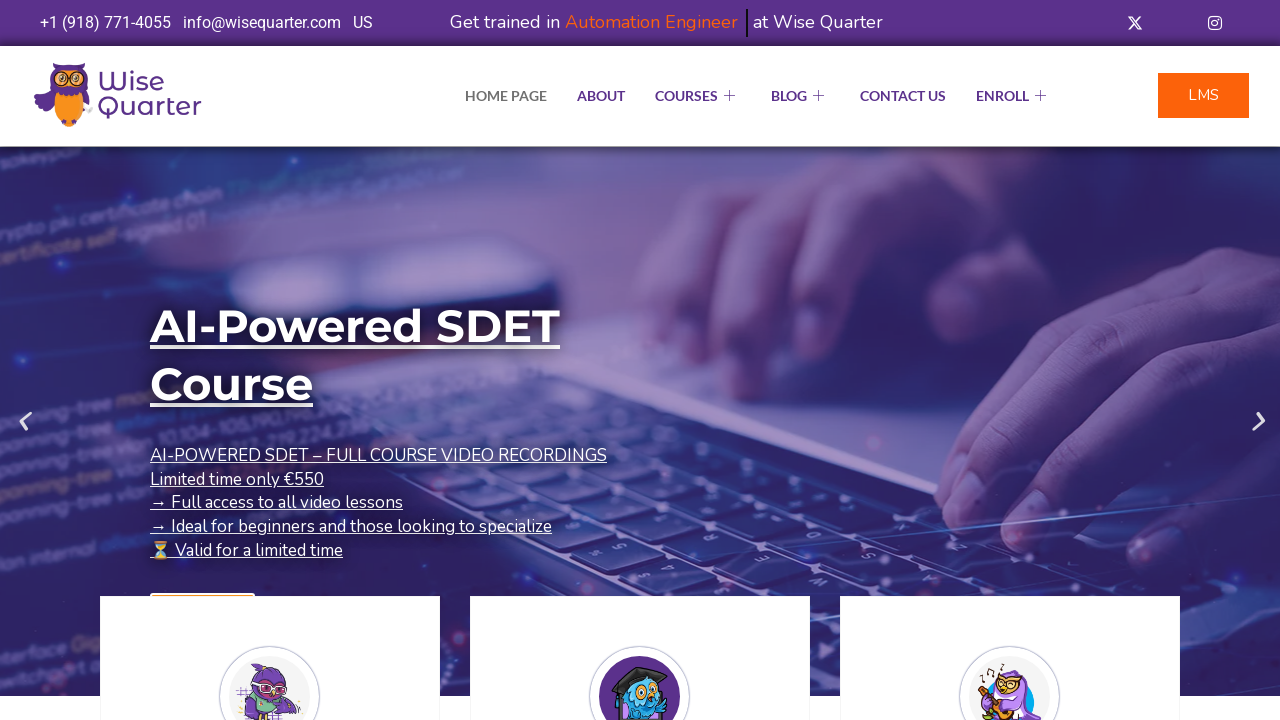

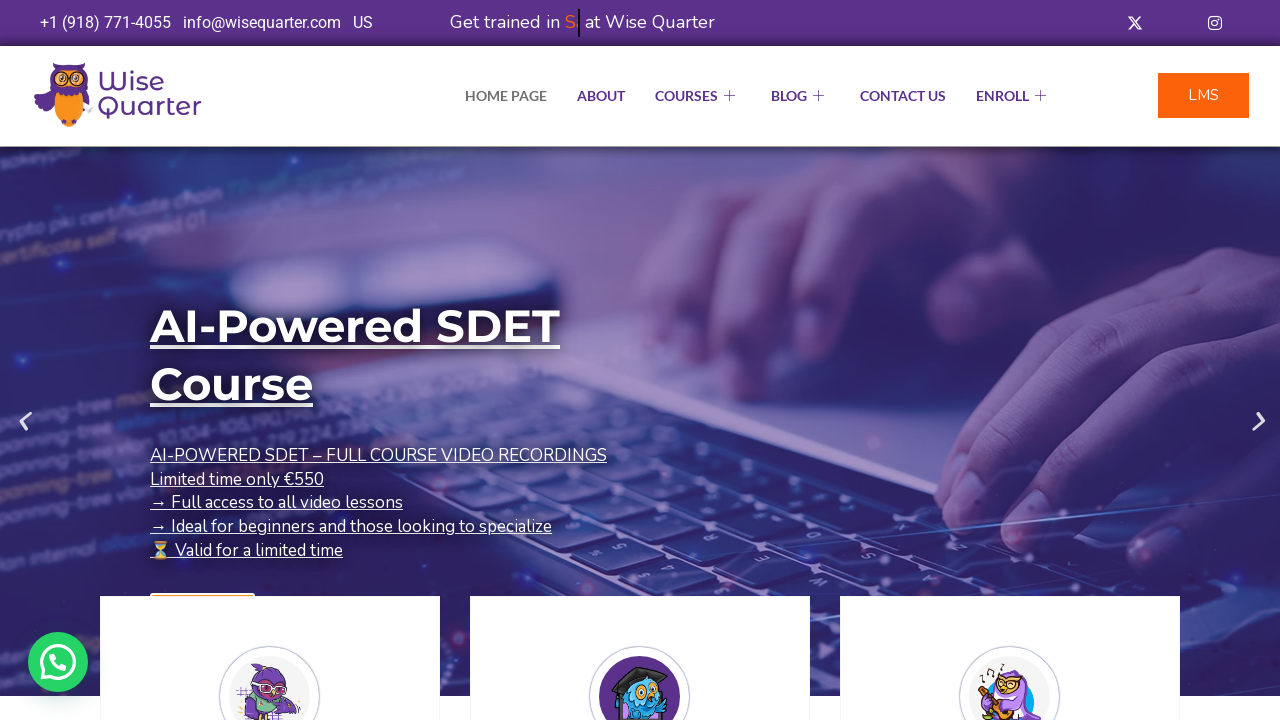